Tests form controllers by clicking a checkbox and selecting an option from a dropdown

Starting URL: https://dgotlieb.github.io/Controllers/

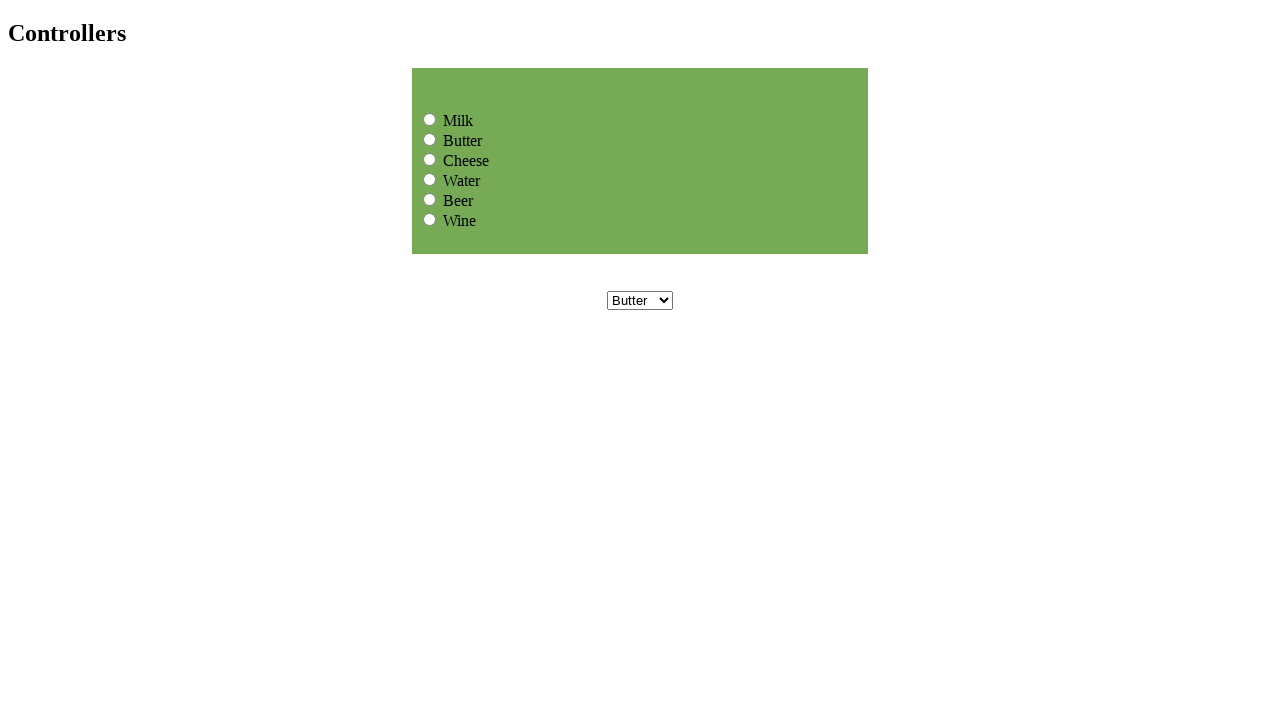

Page loaded with domcontentloaded state
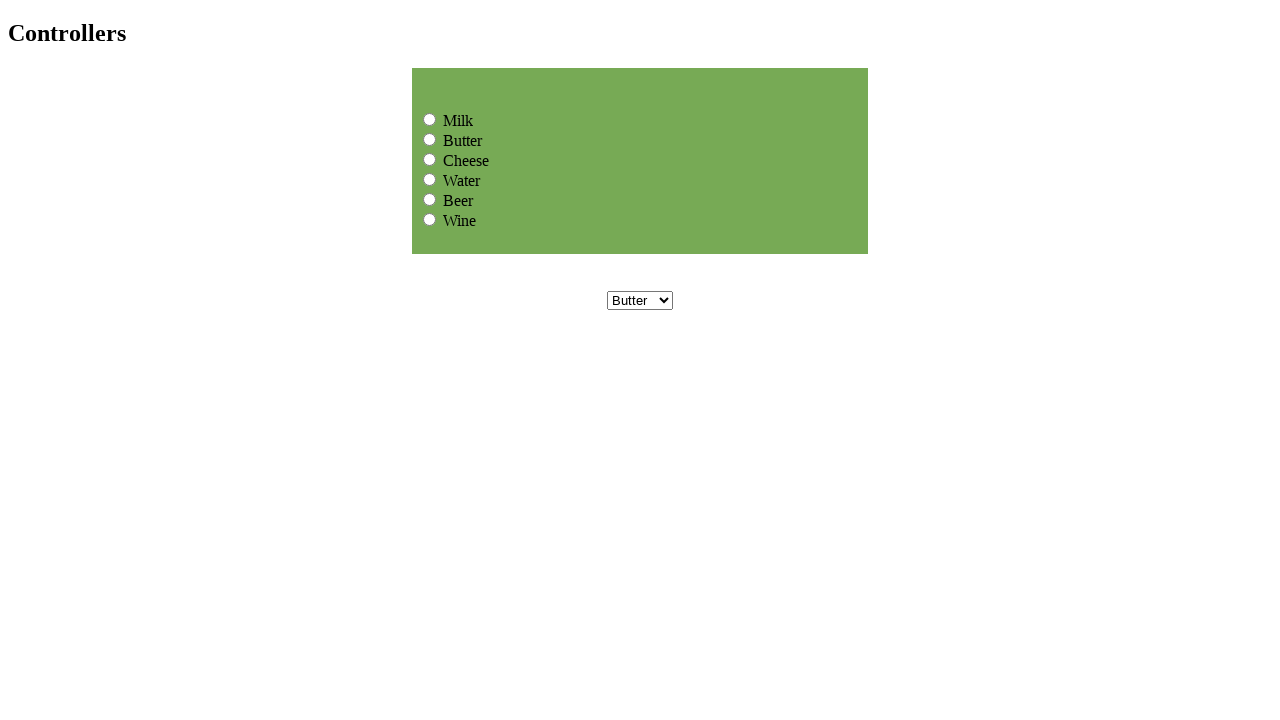

Clicked on the cheese checkbox (third input in the table) at (430, 159) on xpath=//table/tbody/tr/td/table/tbody/tr/td/input[3]
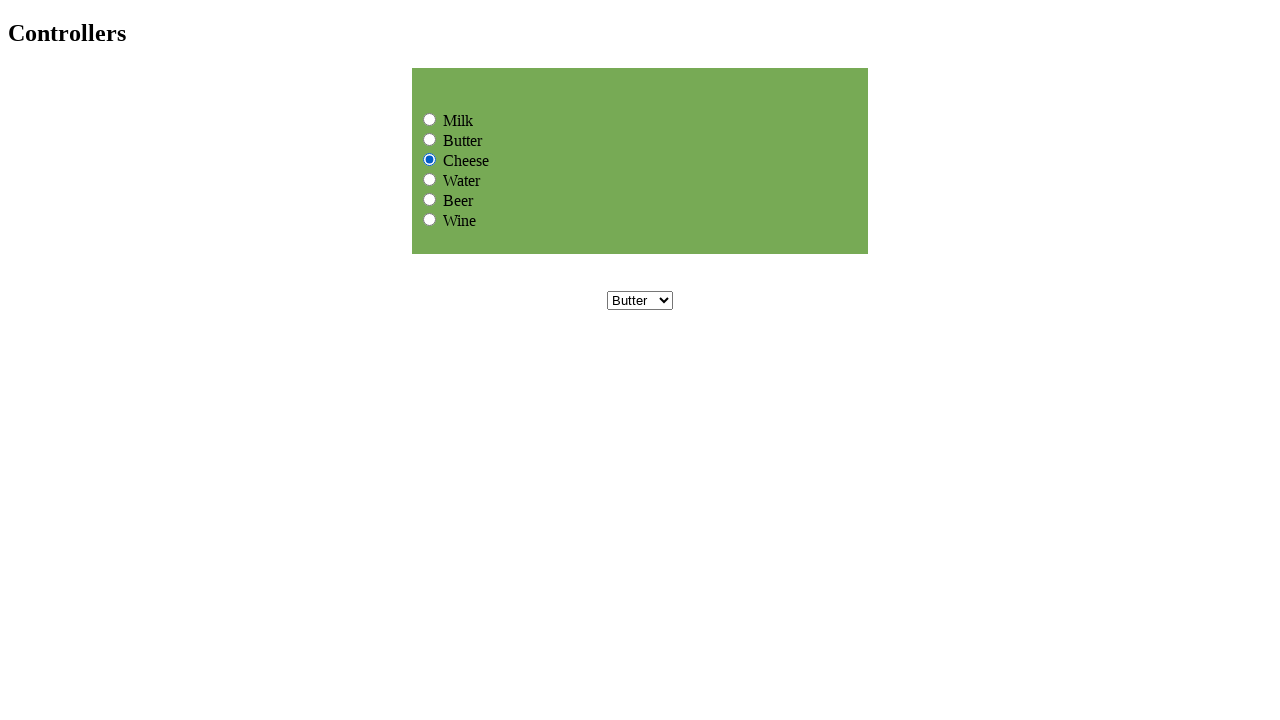

Selected 'Cheese' from the dropdown on //div/select
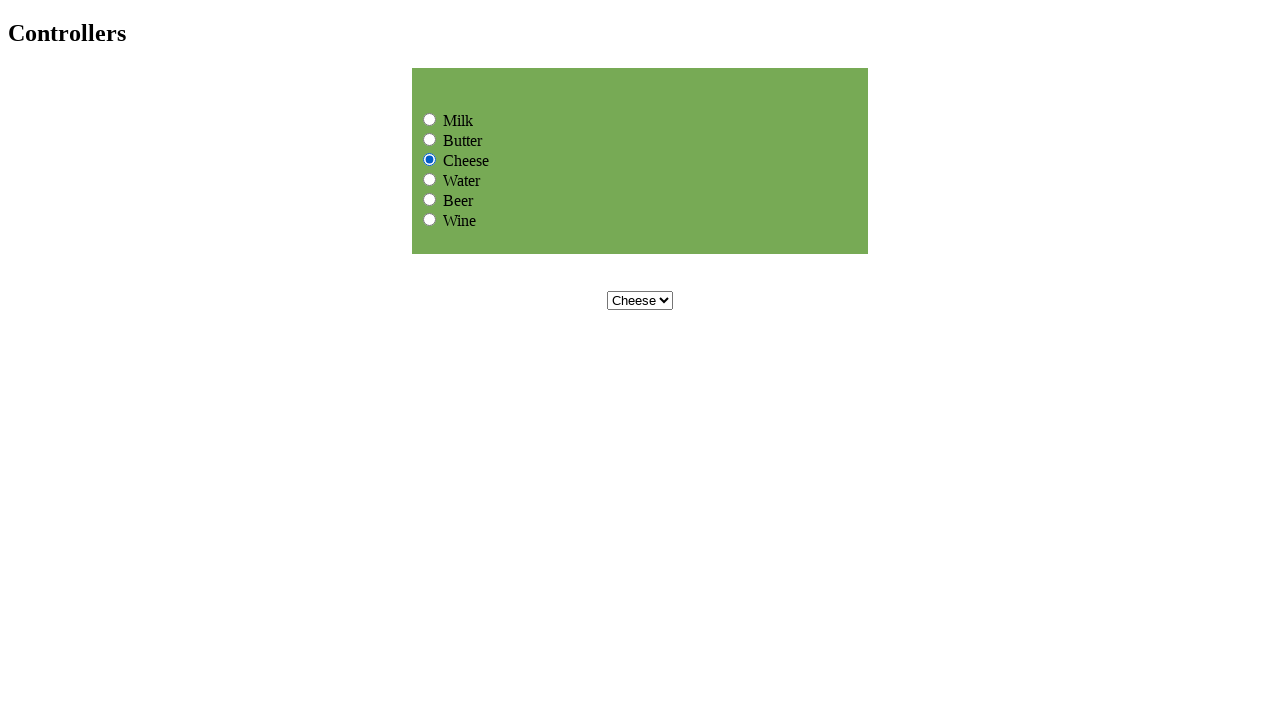

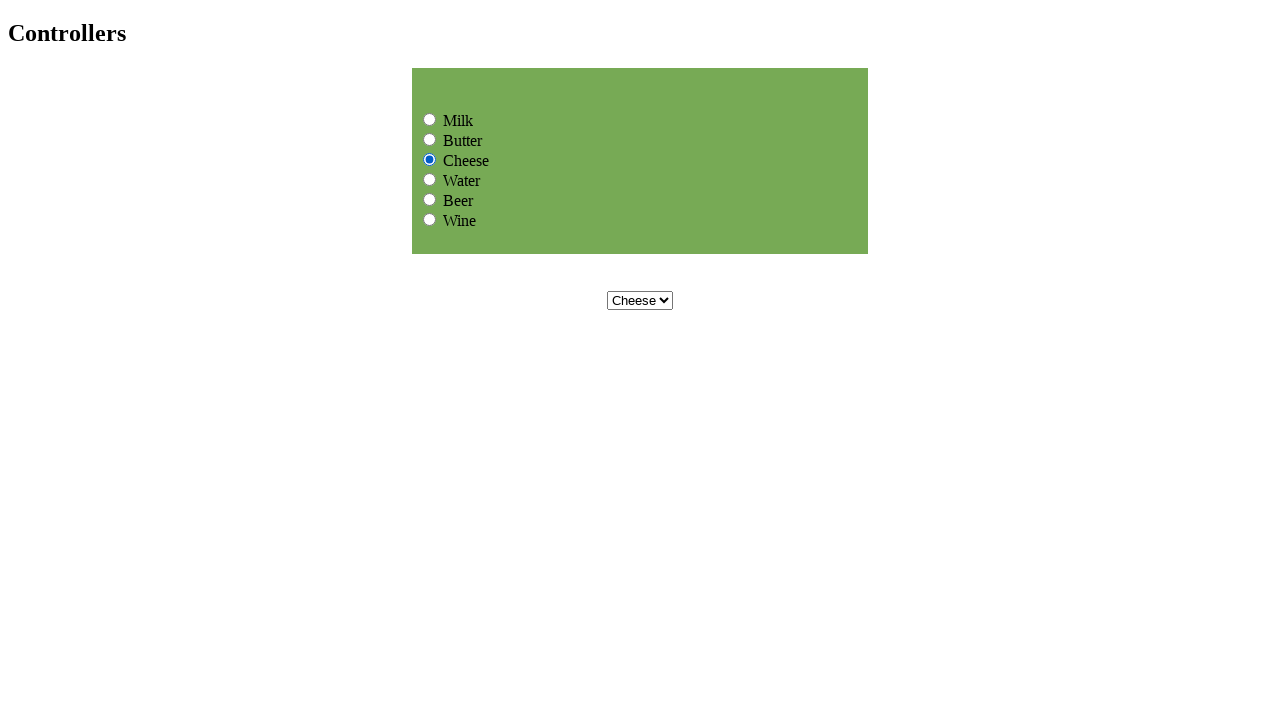